Navigates to the Mercury Tours demo website, maximizes the window, and verifies that the page title matches "Welcome: Mercury Tours"

Starting URL: http://demo.guru99.com/test/newtours/

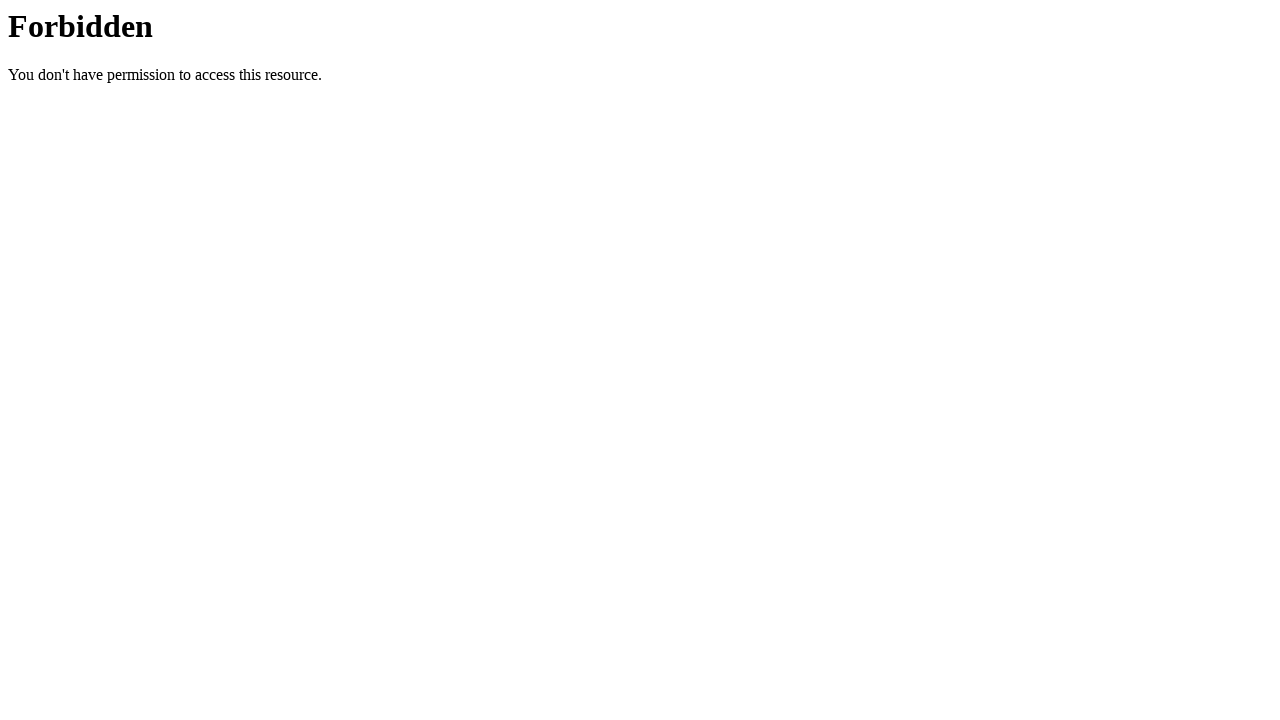

Navigated to Mercury Tours demo website
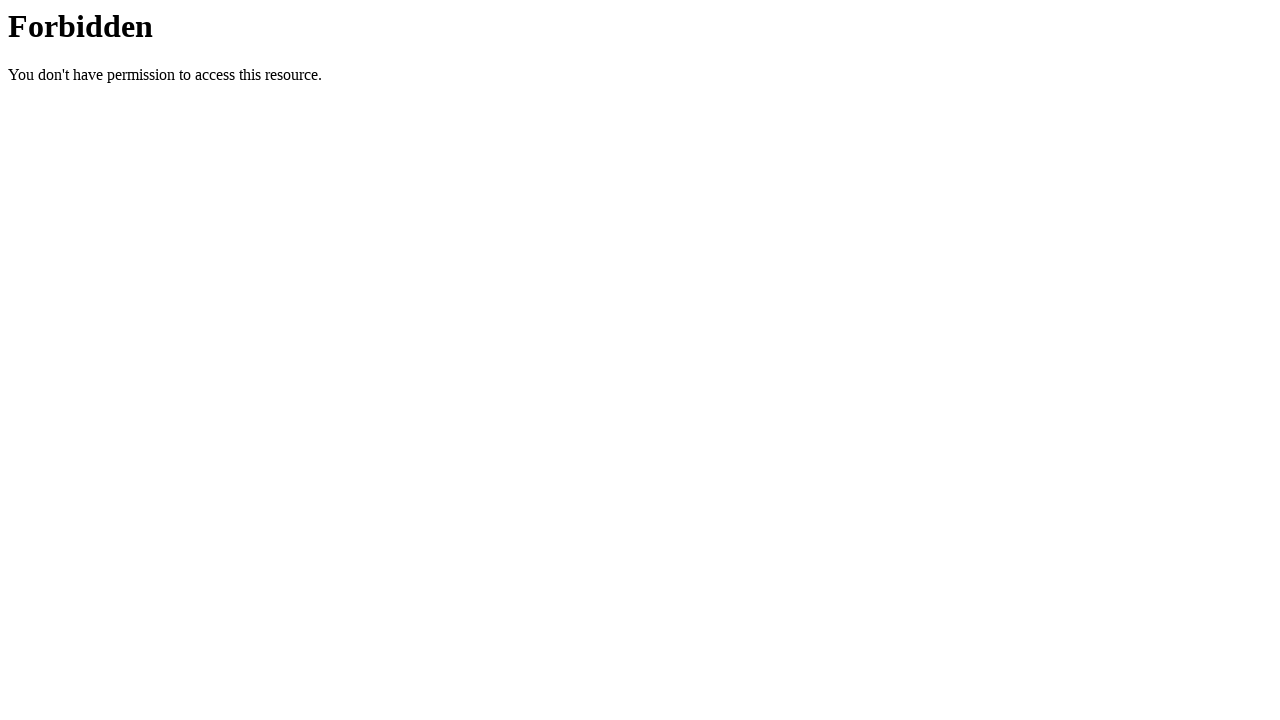

Maximized window to 1920x1080
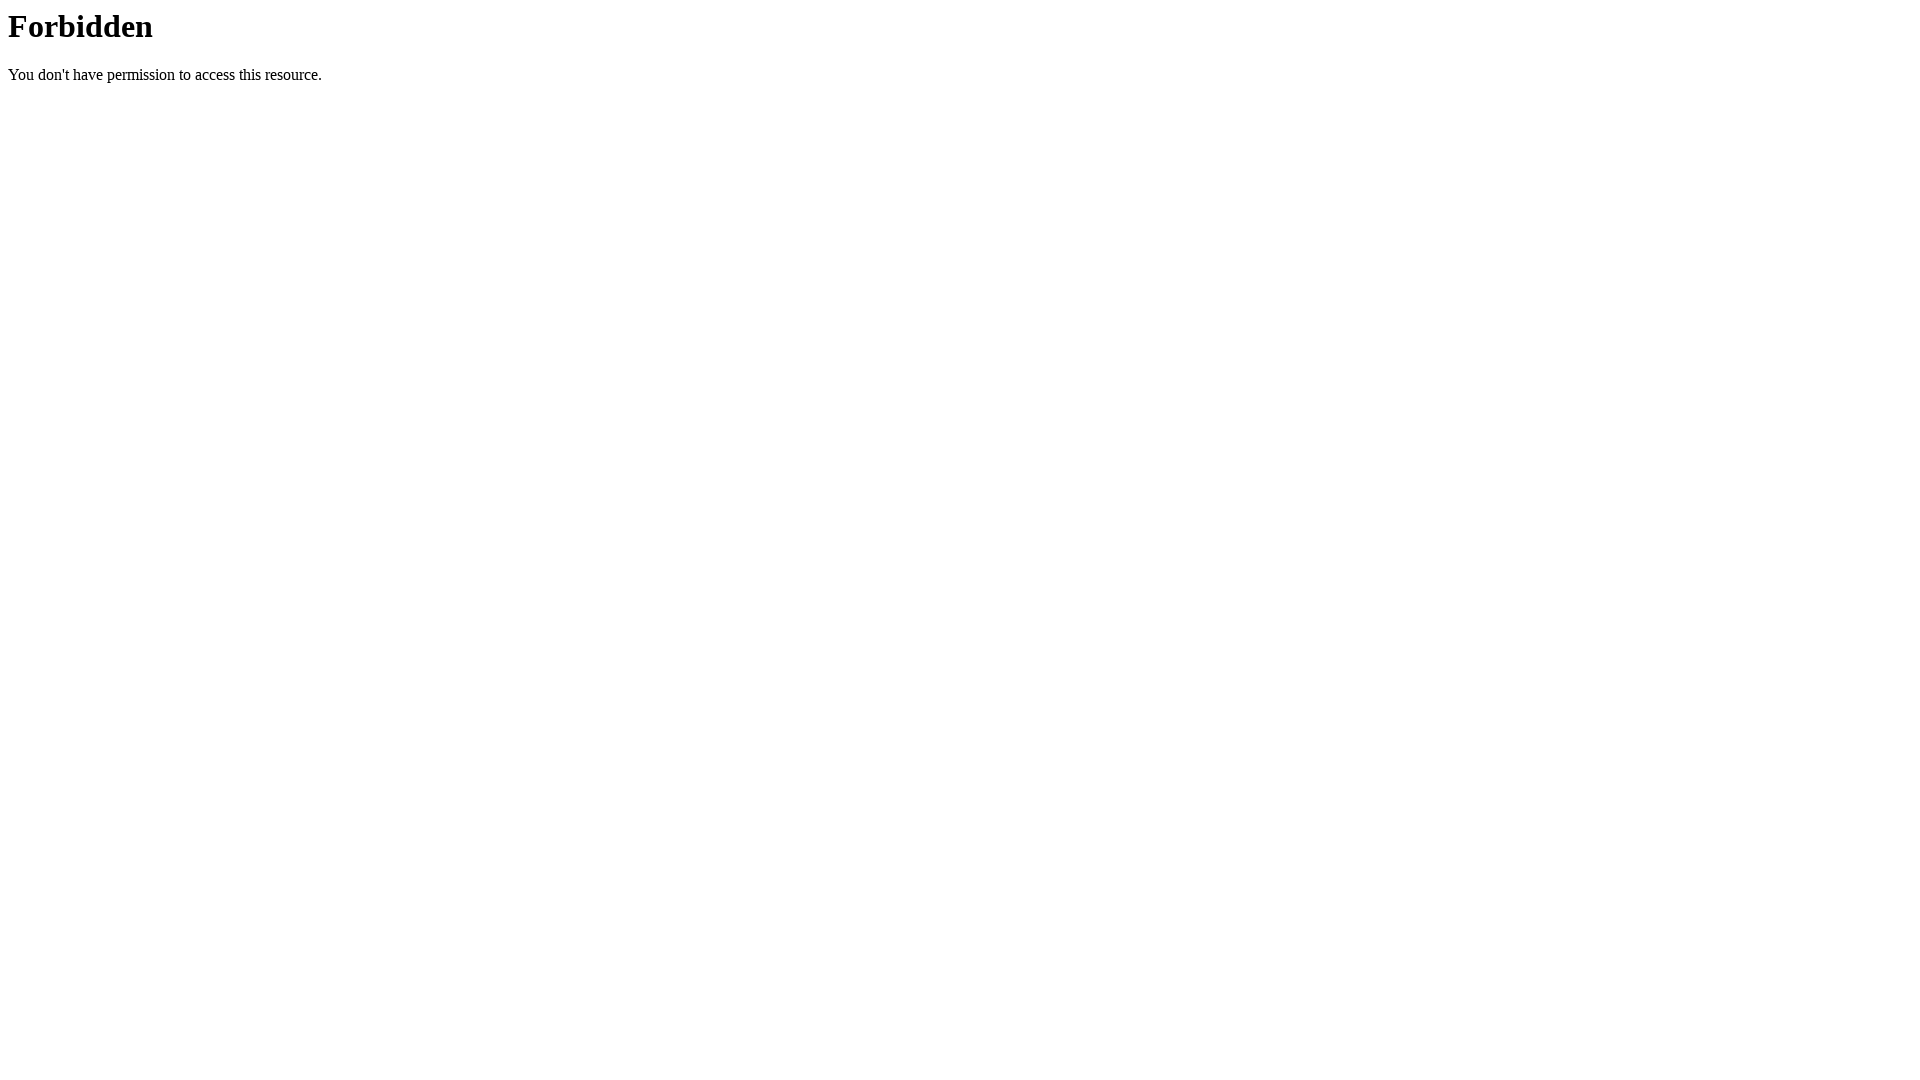

Retrieved page title
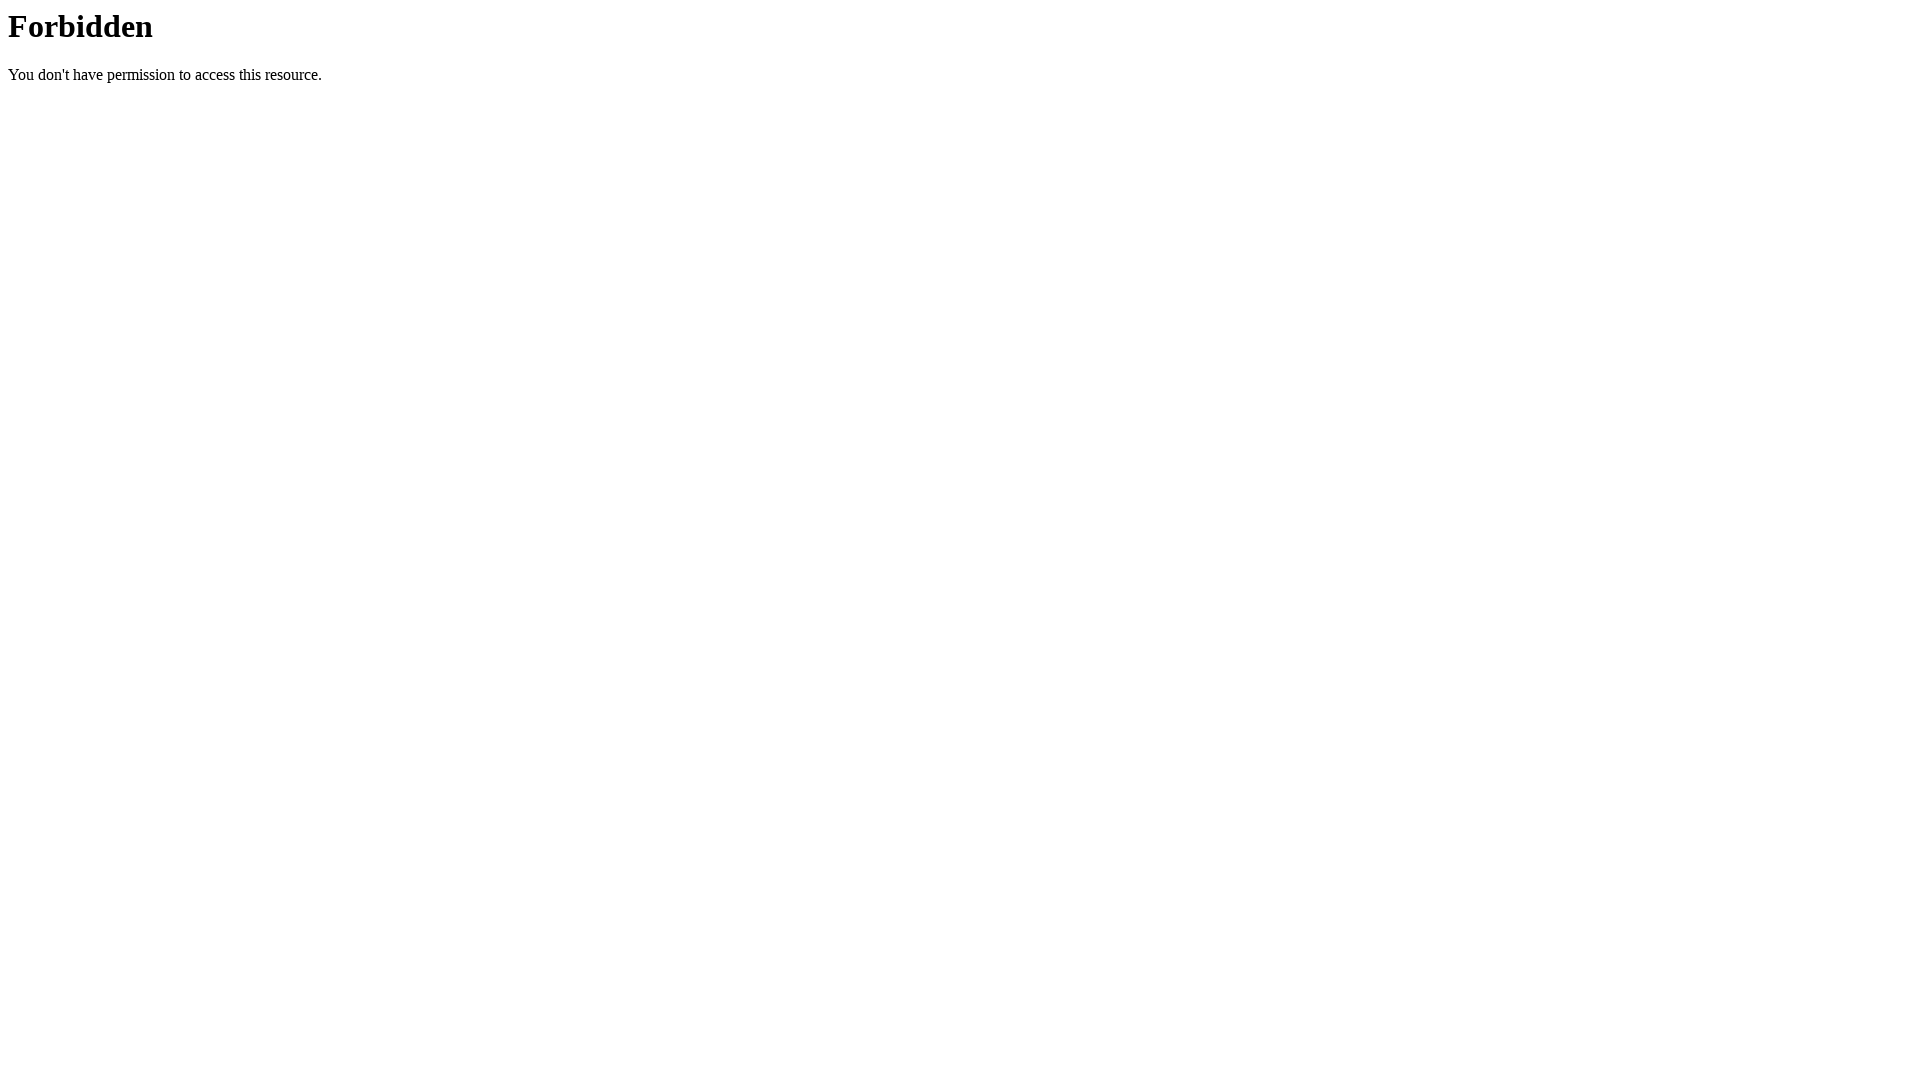

Page title verification failed: expected 'Welcome: Mercury Tours' but got '403 Forbidden'
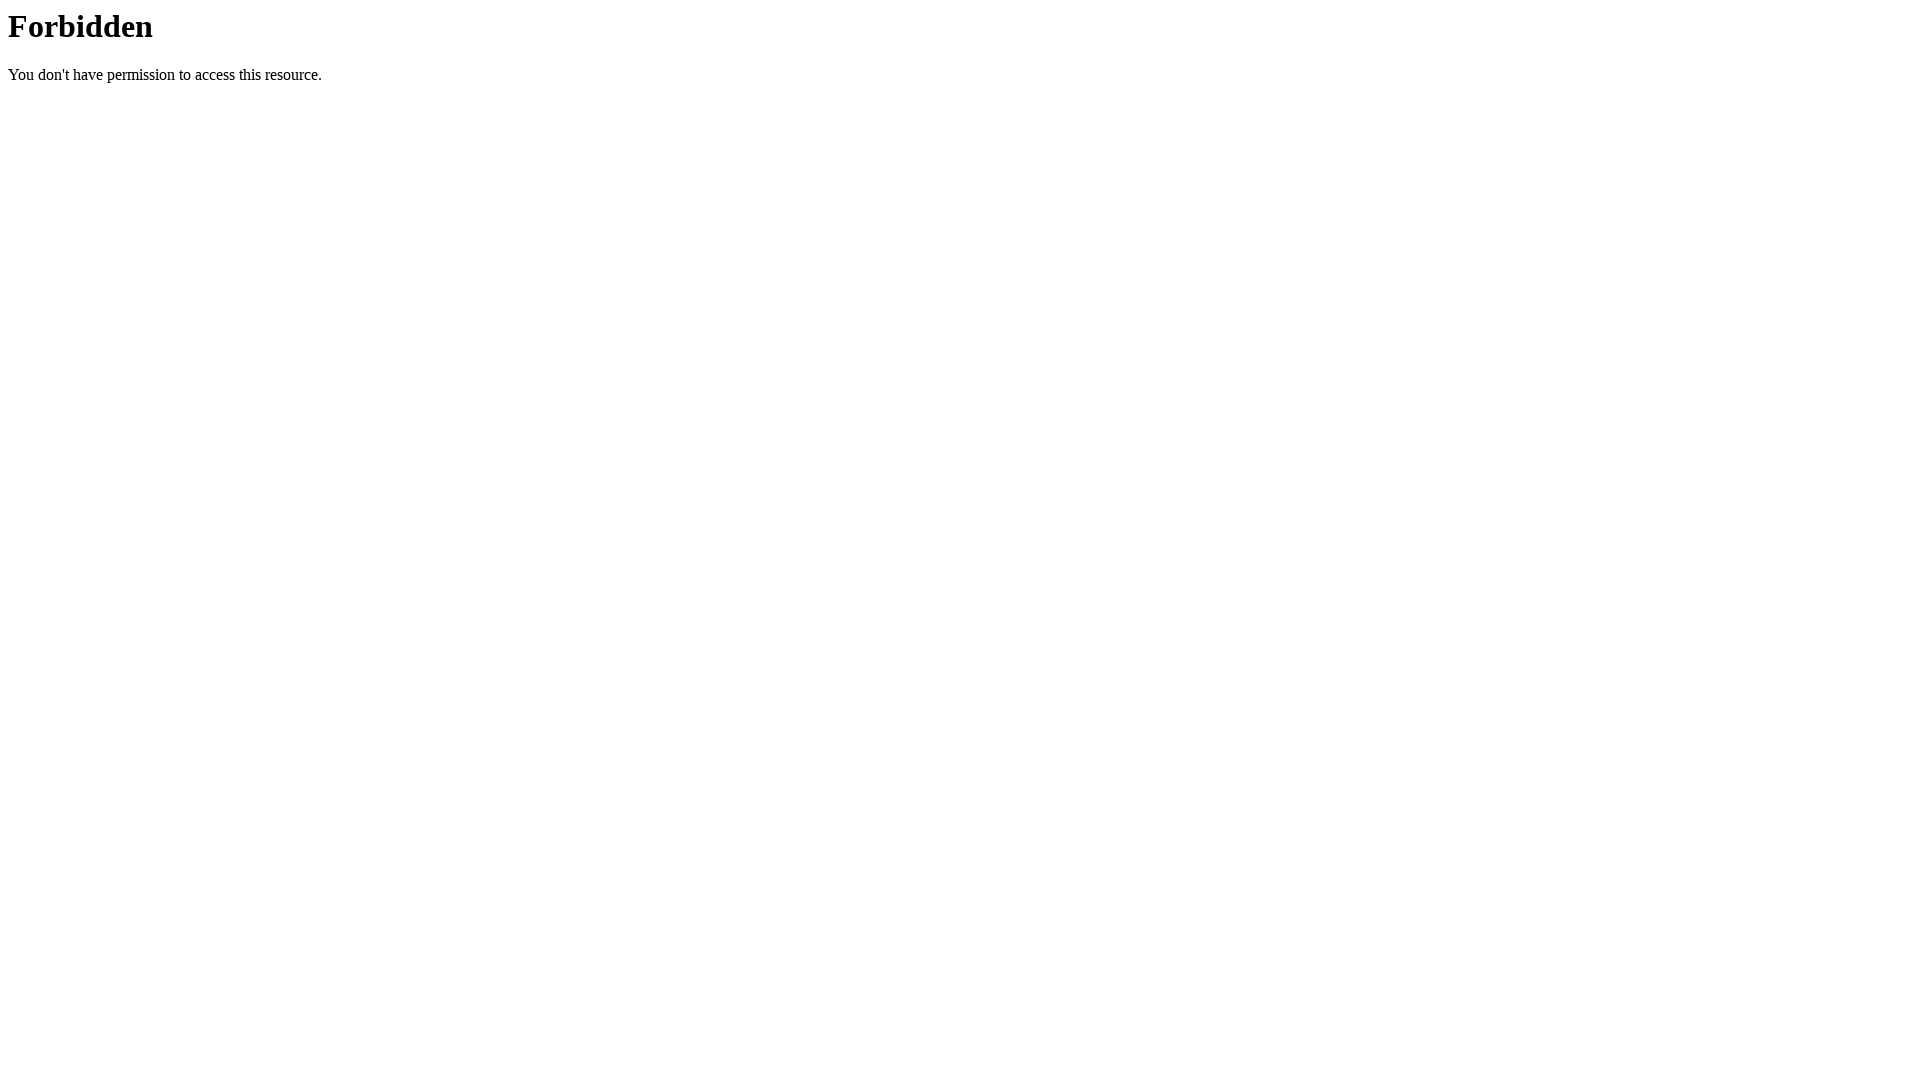

Page fully loaded - domcontentloaded state reached
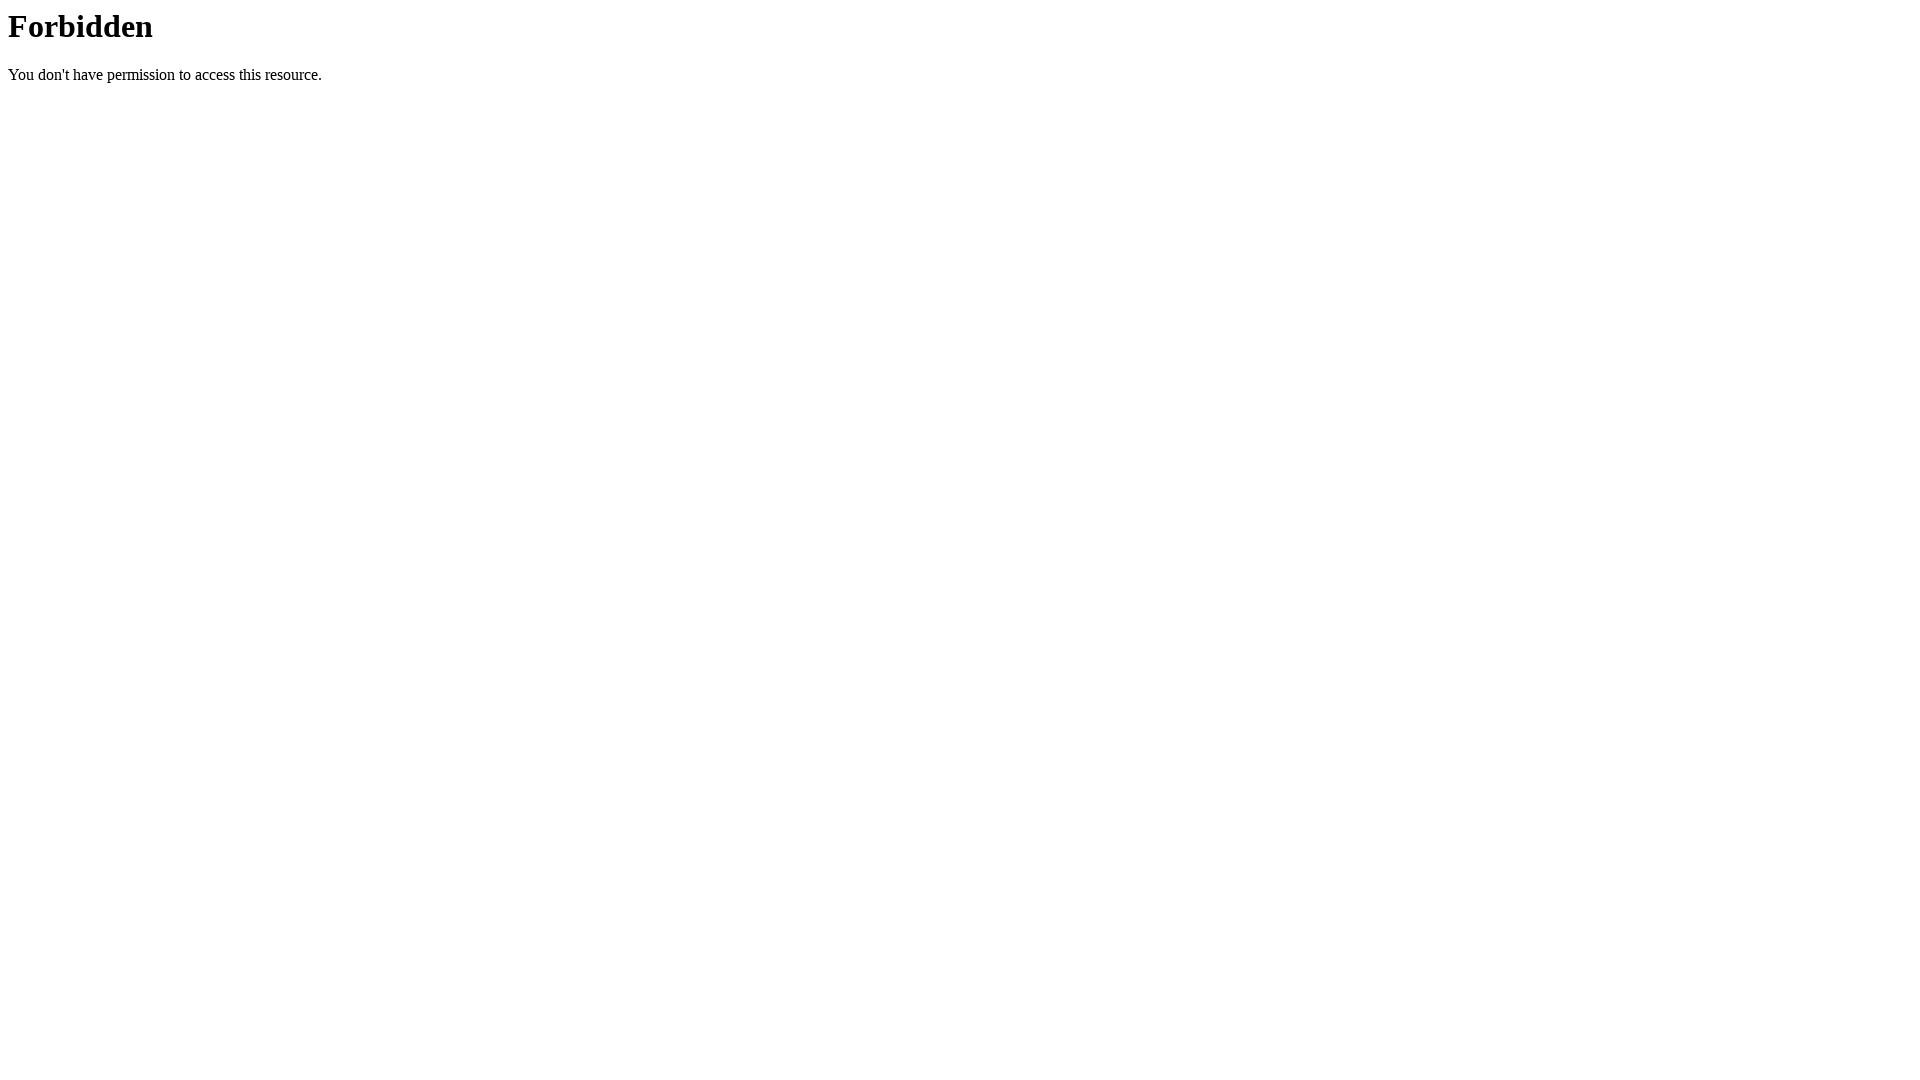

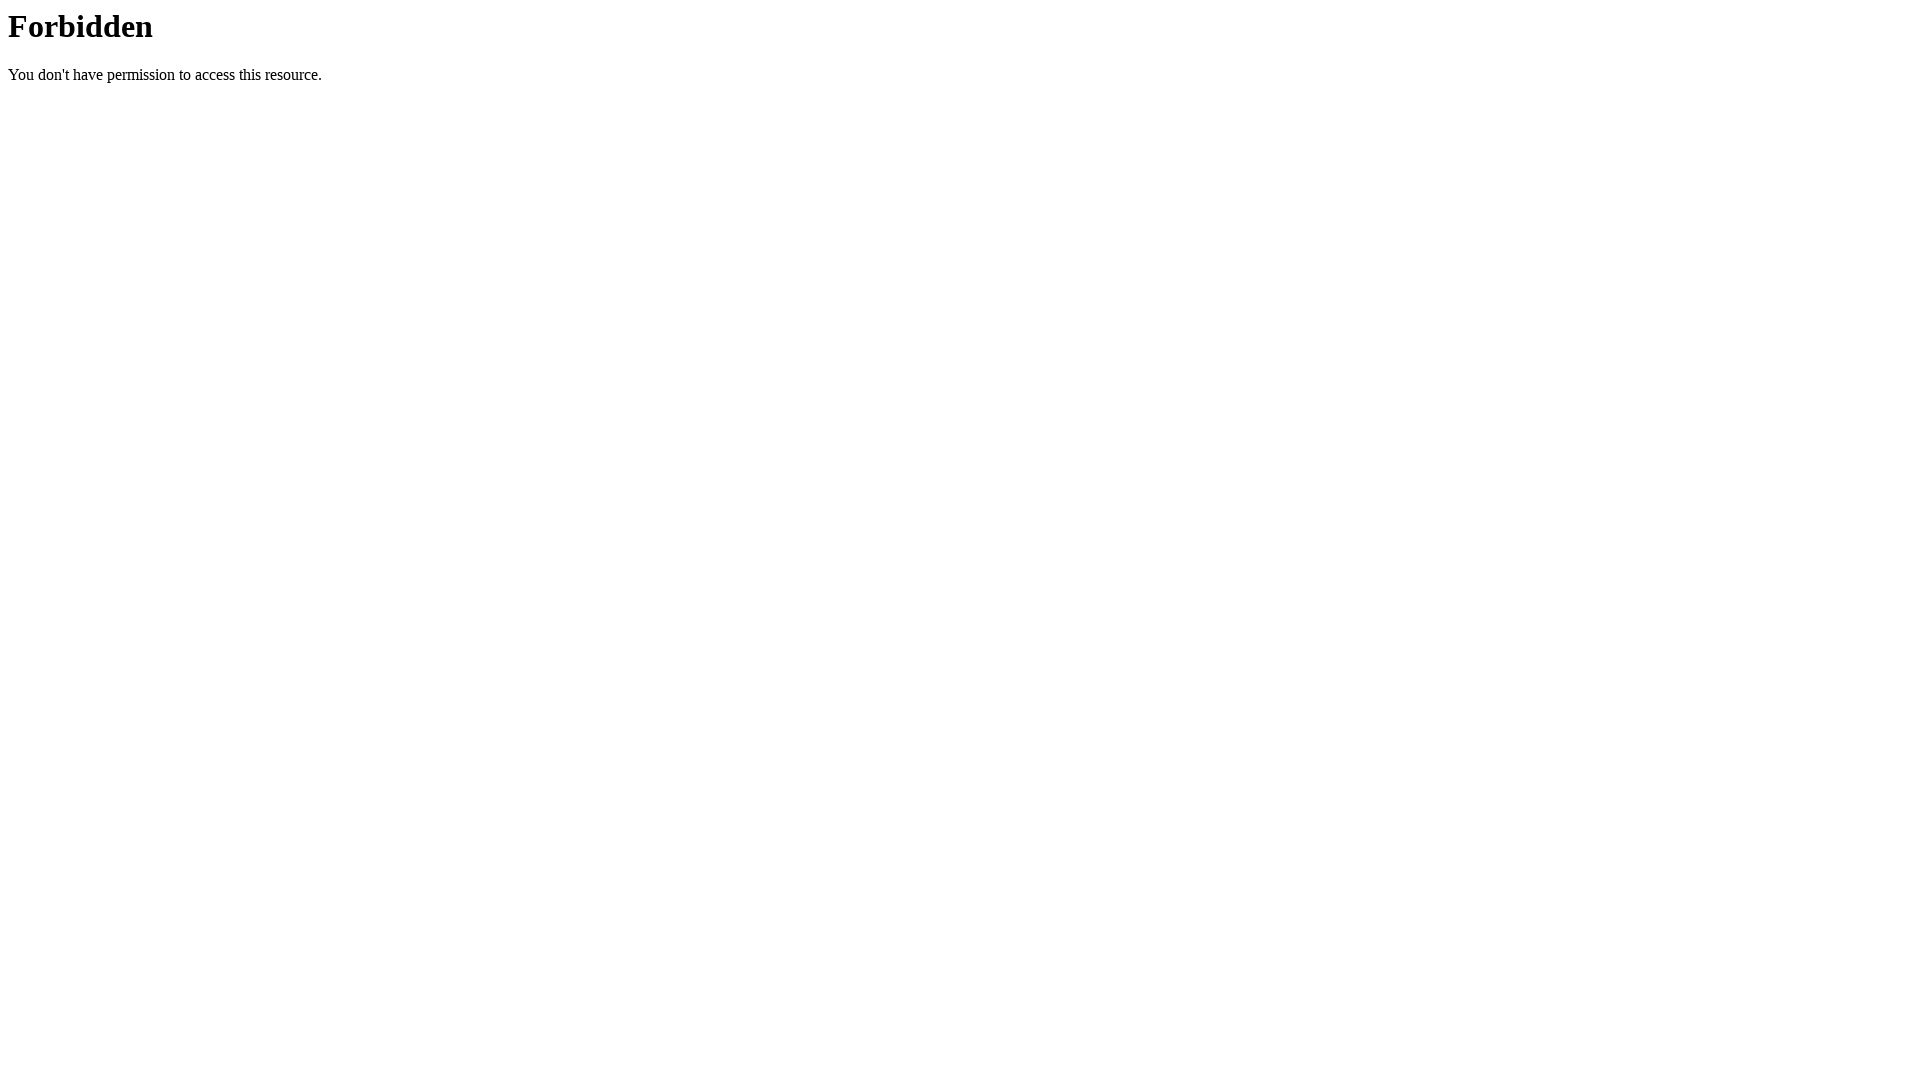